Tests the complete checkout flow by adding an item to cart, proceeding to checkout, filling billing information, selecting payment method, and placing an order

Starting URL: http://practice.automationtesting.in/

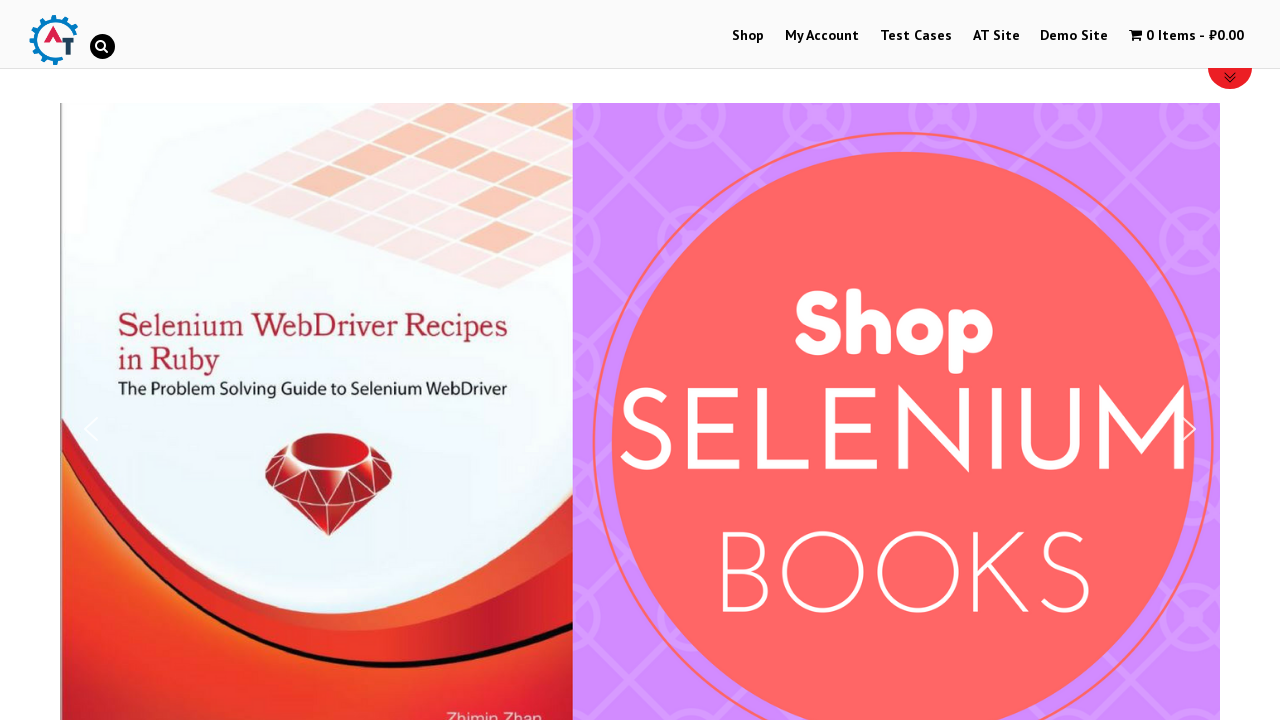

Clicked on Shop link at (748, 36) on xpath=//a[text()='Shop']
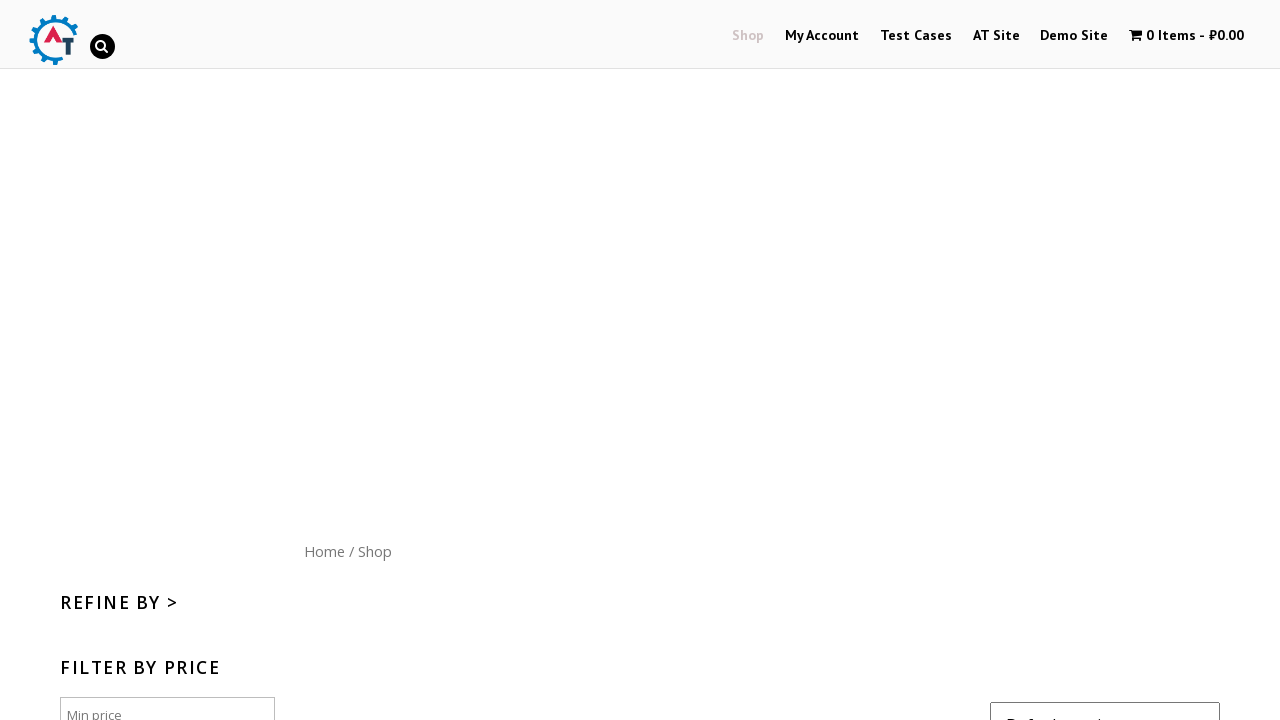

Scrolled down 300px to view products
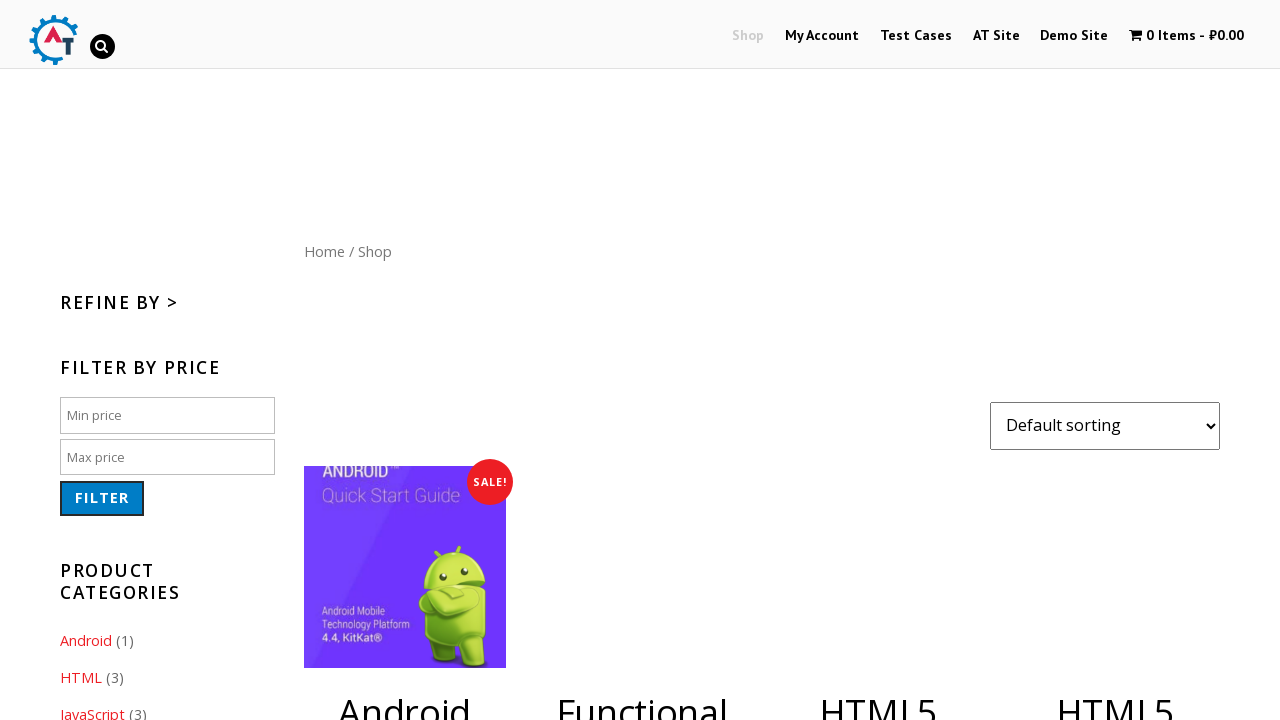

Added book to basket at (1115, 361) on a[href='/shop/?add-to-cart=182']
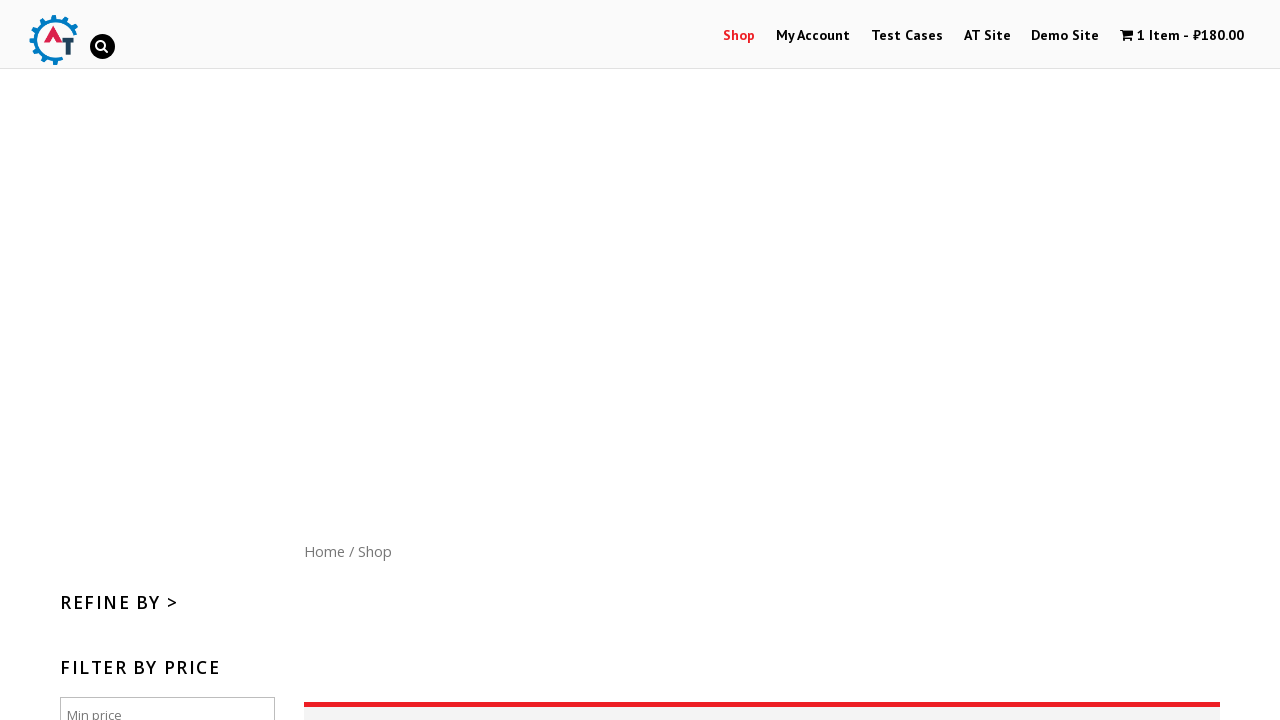

Clicked on basket showing 1 item at (1158, 36) on xpath=//span[text()='1 item']
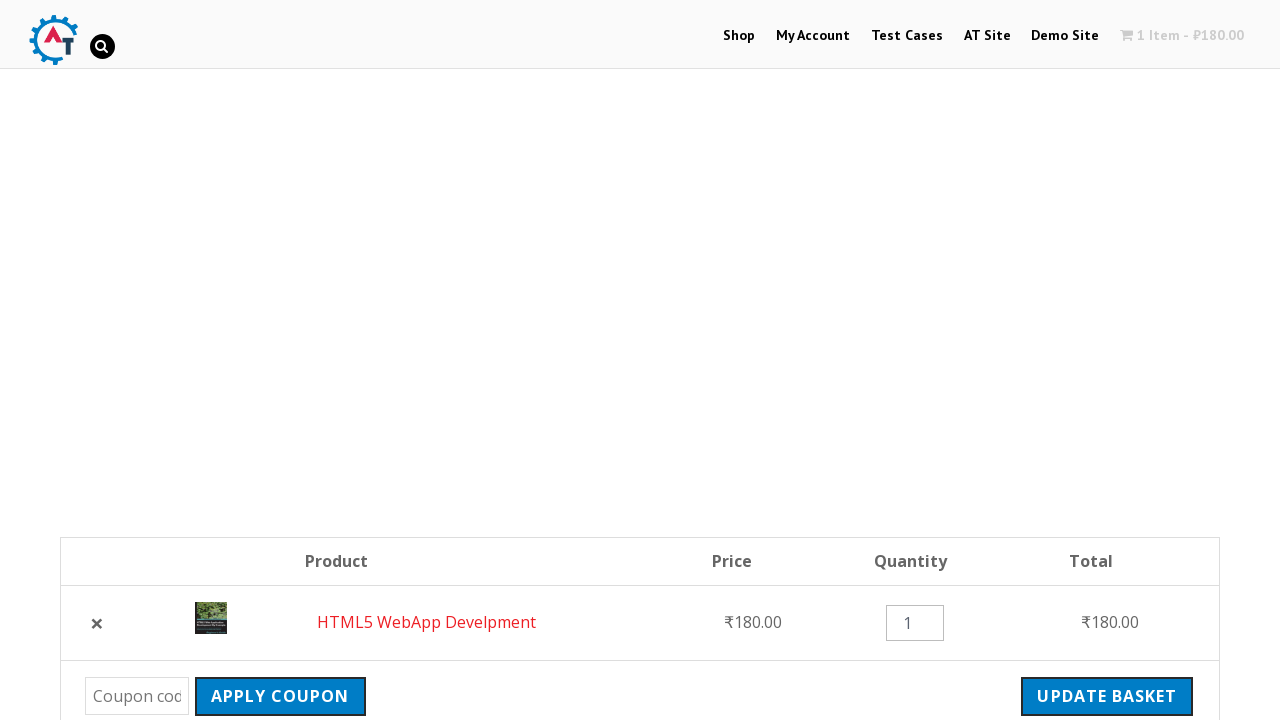

Checkout button loaded
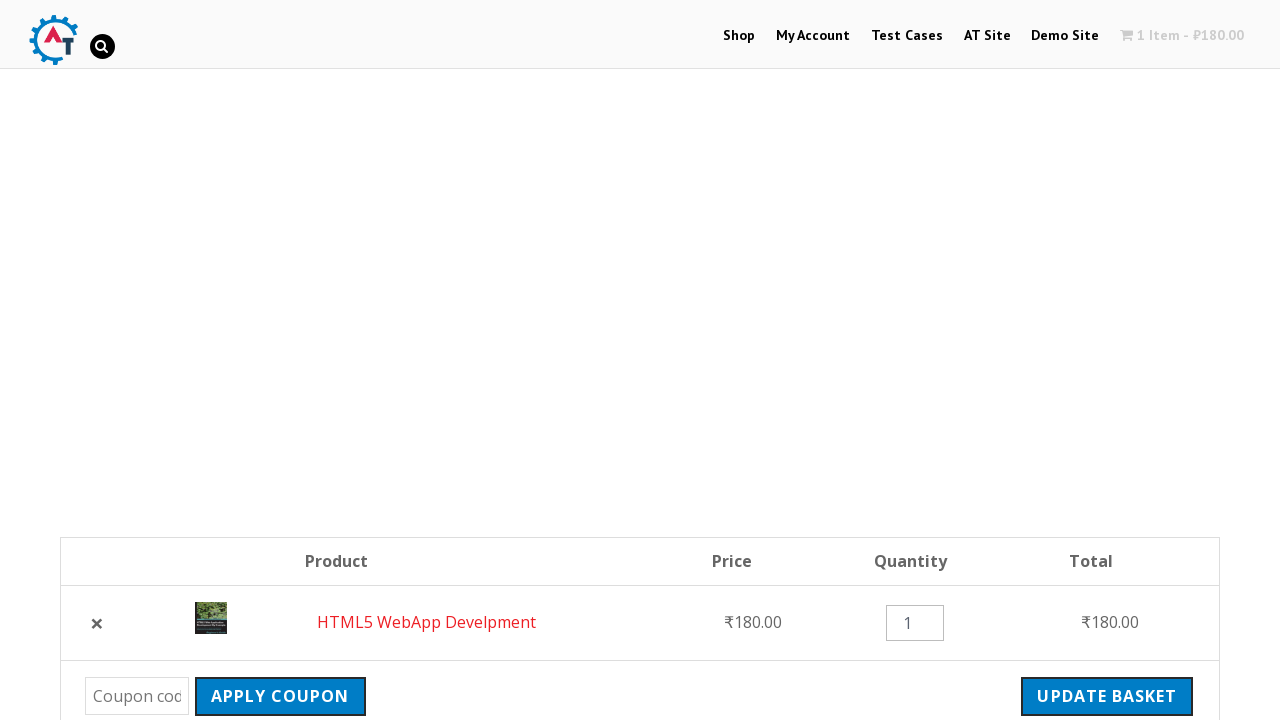

Clicked checkout button at (1098, 360) on a.checkout-button.button.alt.wc-forward
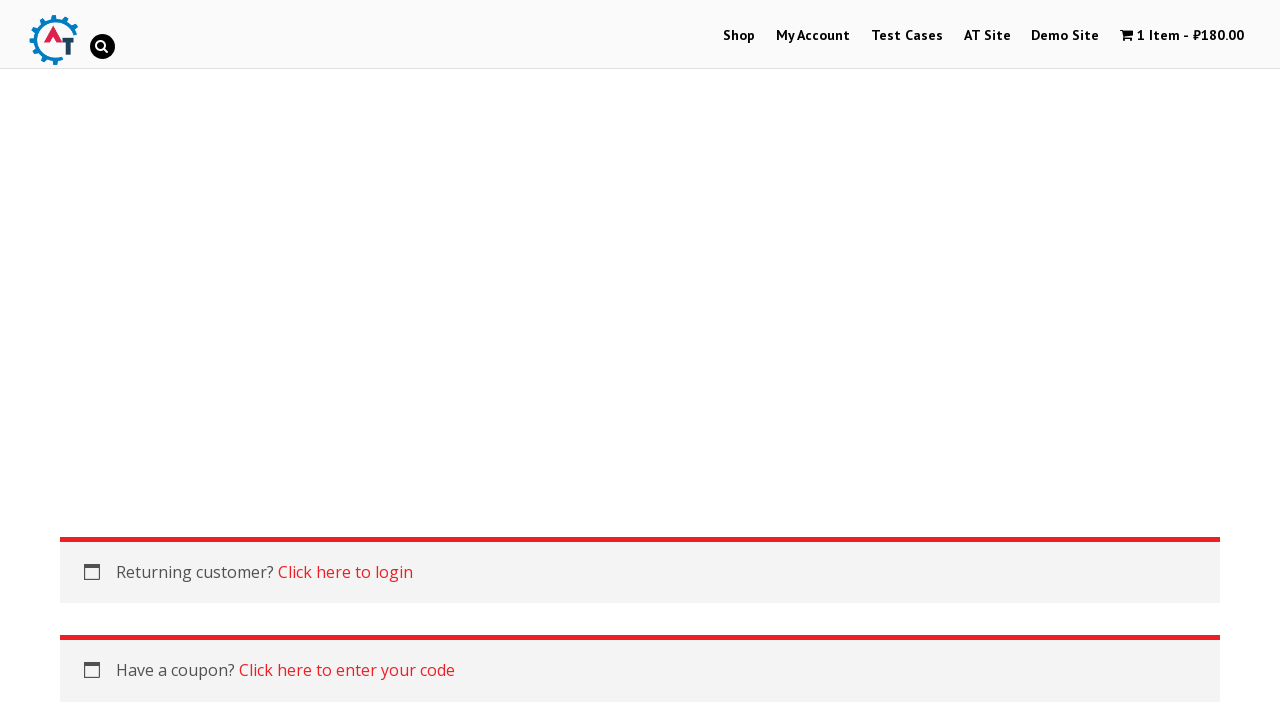

Filled first name with 'Michael' on #billing_first_name
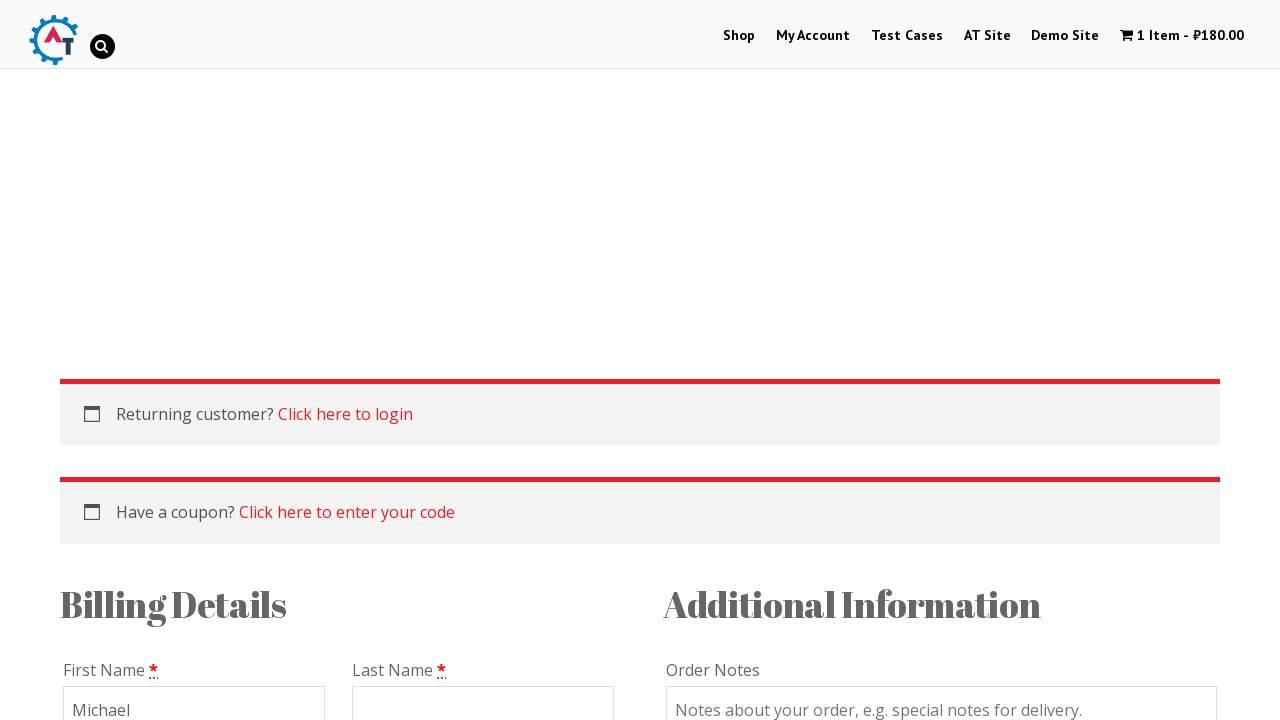

Filled last name with 'Johnson' on #billing_last_name
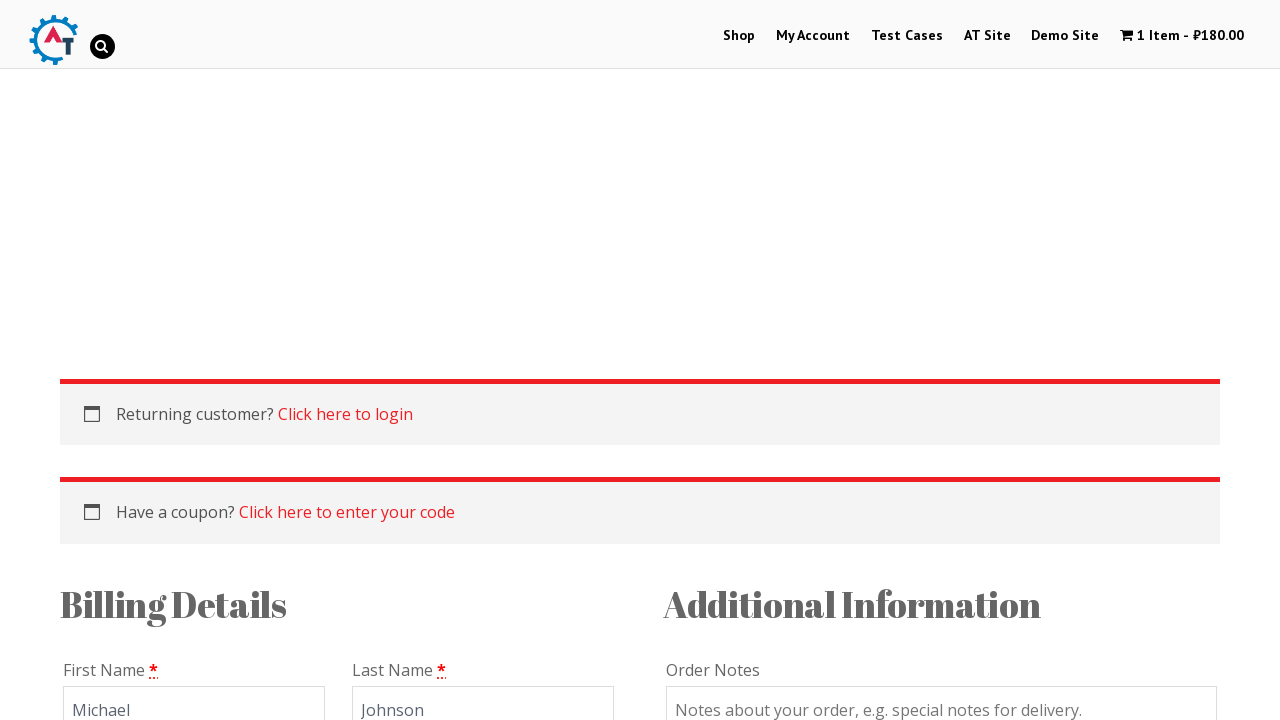

Filled email with 'michael.johnson@testmail.com' on #billing_email
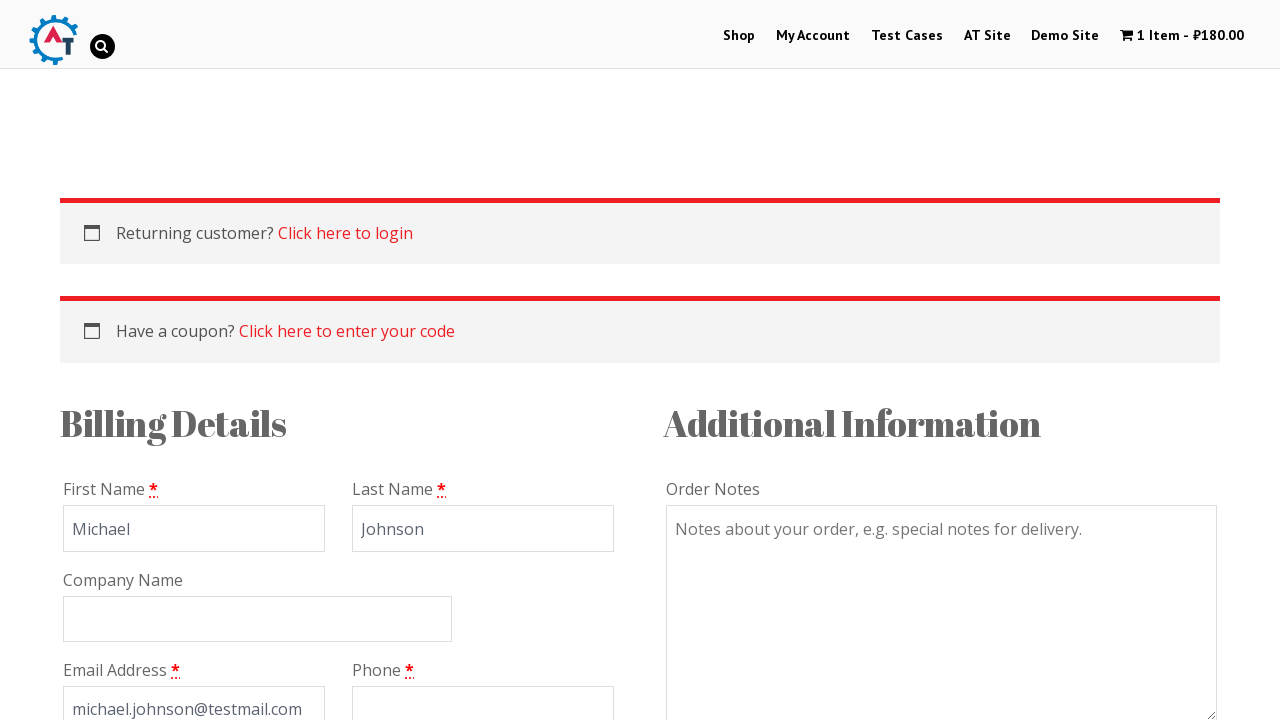

Filled phone number with '5551234567' on #billing_phone
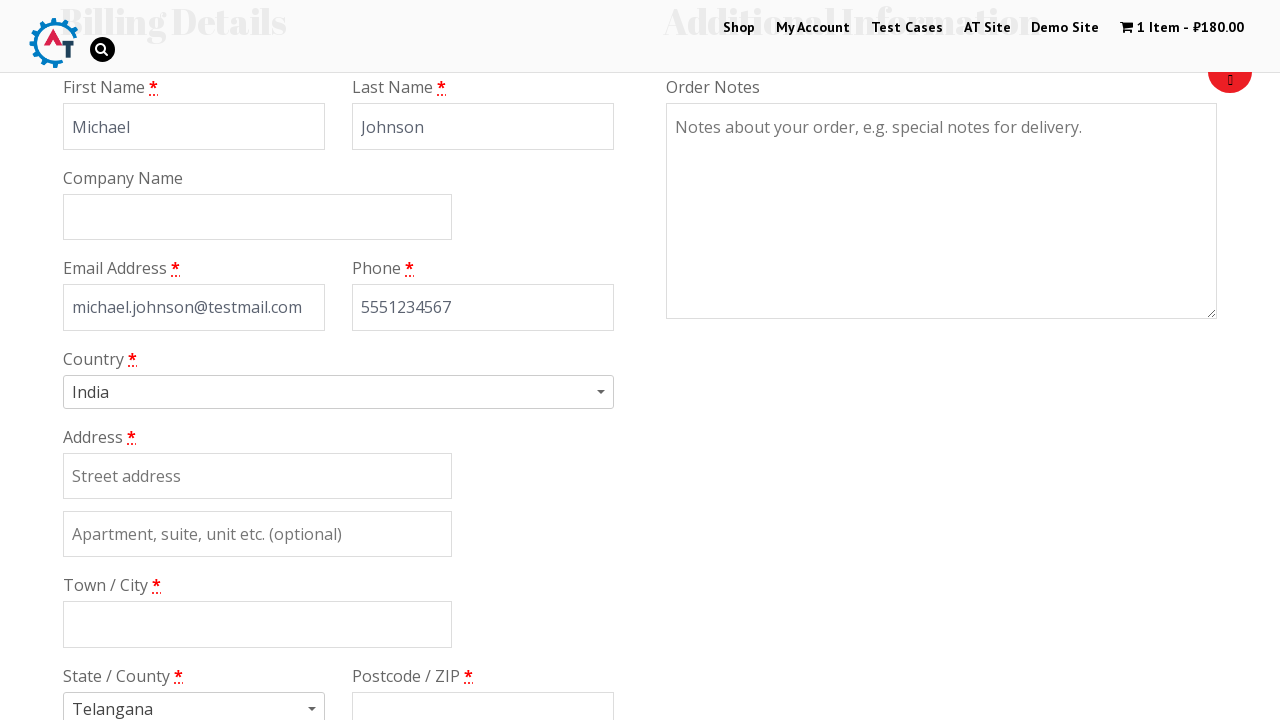

Clicked country dropdown at (604, 392) on b[role='presentation']
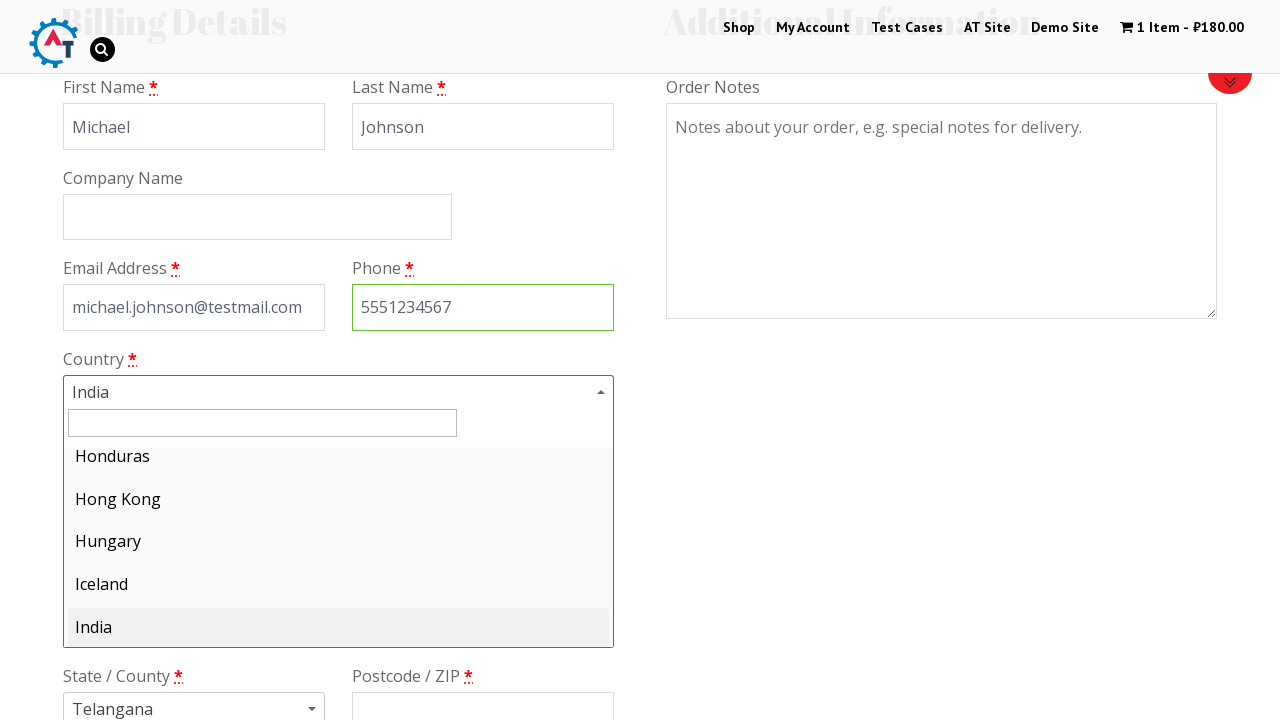

Searched for 'India' in country dropdown on #s2id_autogen1_search
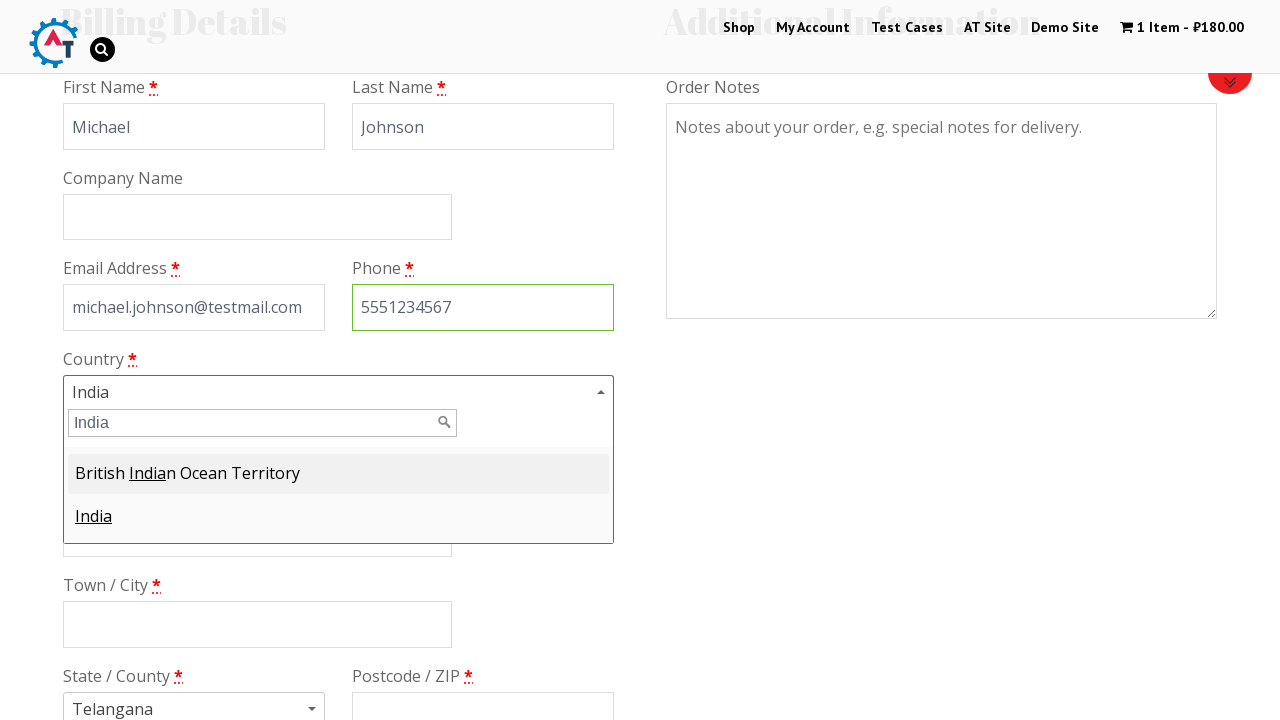

Selected India from dropdown at (148, 473) on .select2-match
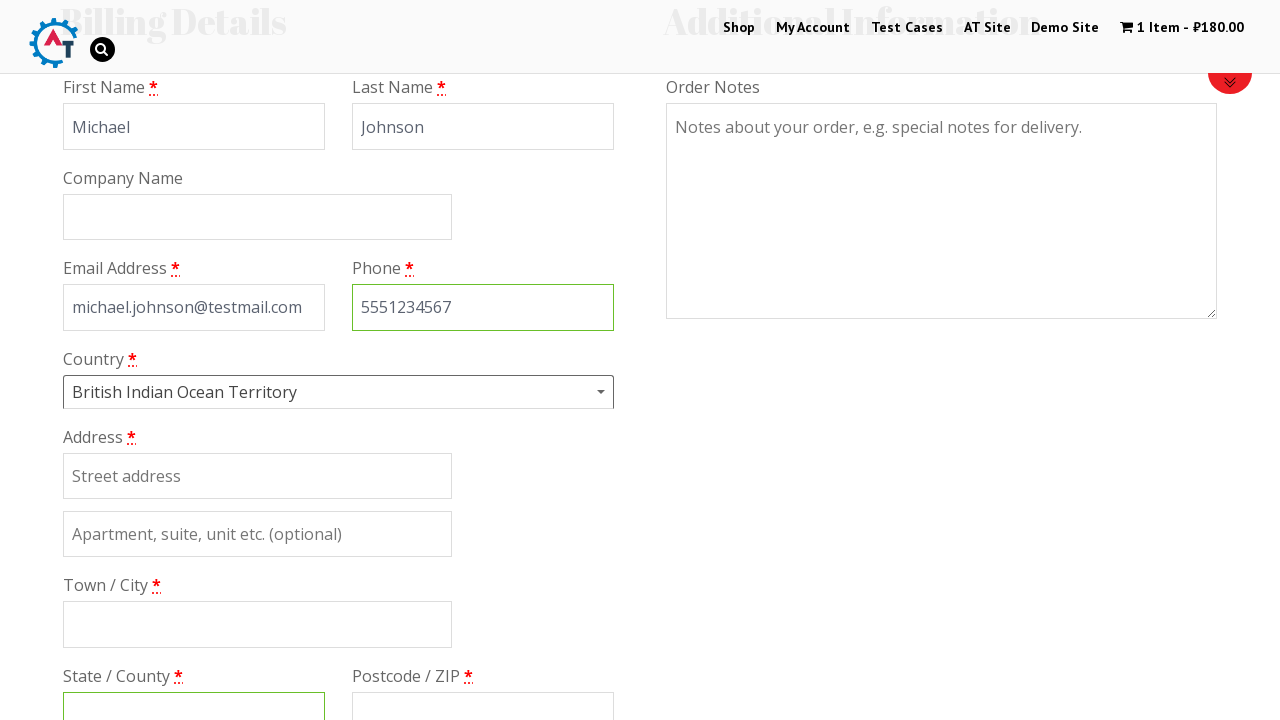

Filled address with '123 Main Street' on #billing_address_1
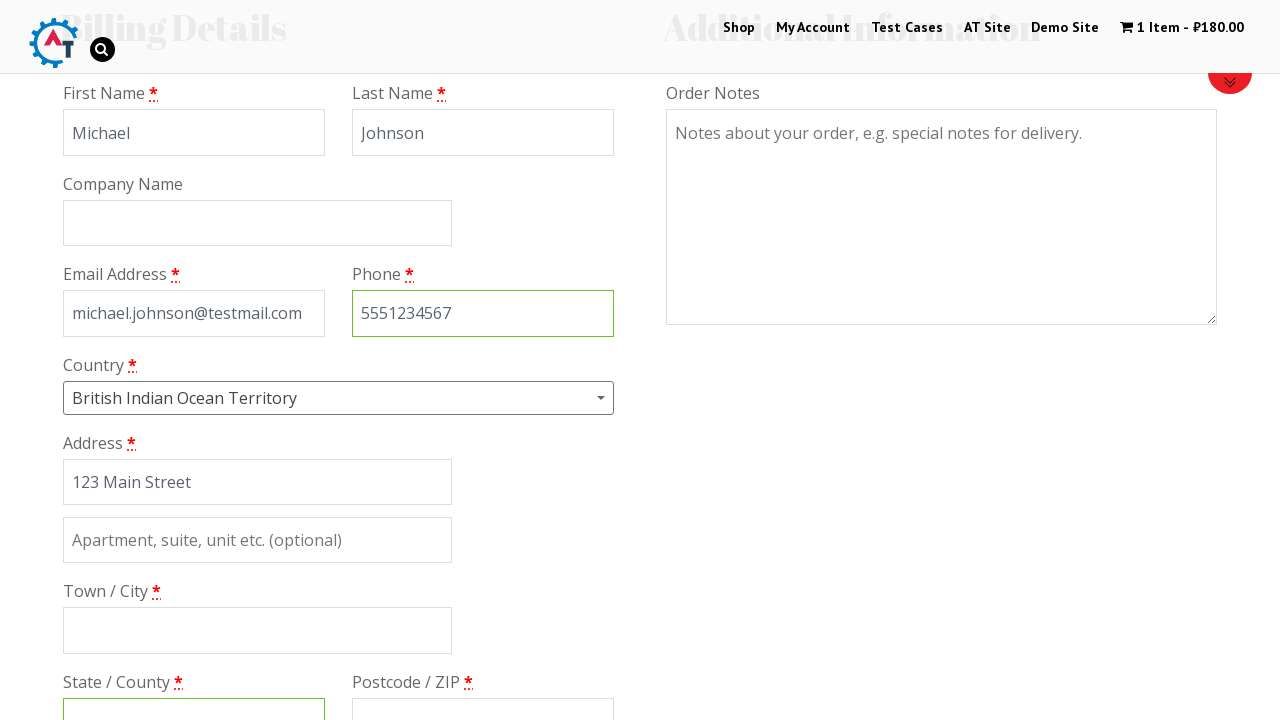

Filled city with 'Mumbai' on #billing_city
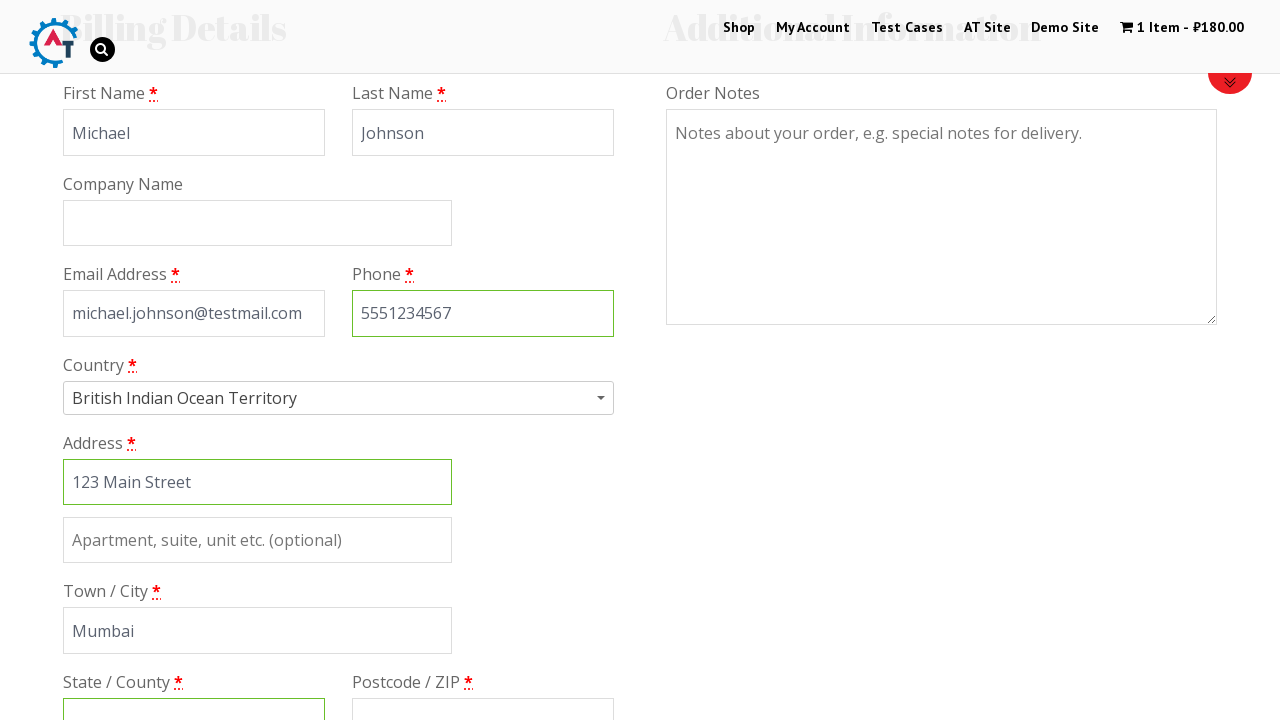

Filled state with 'Maharashtra' on #billing_state
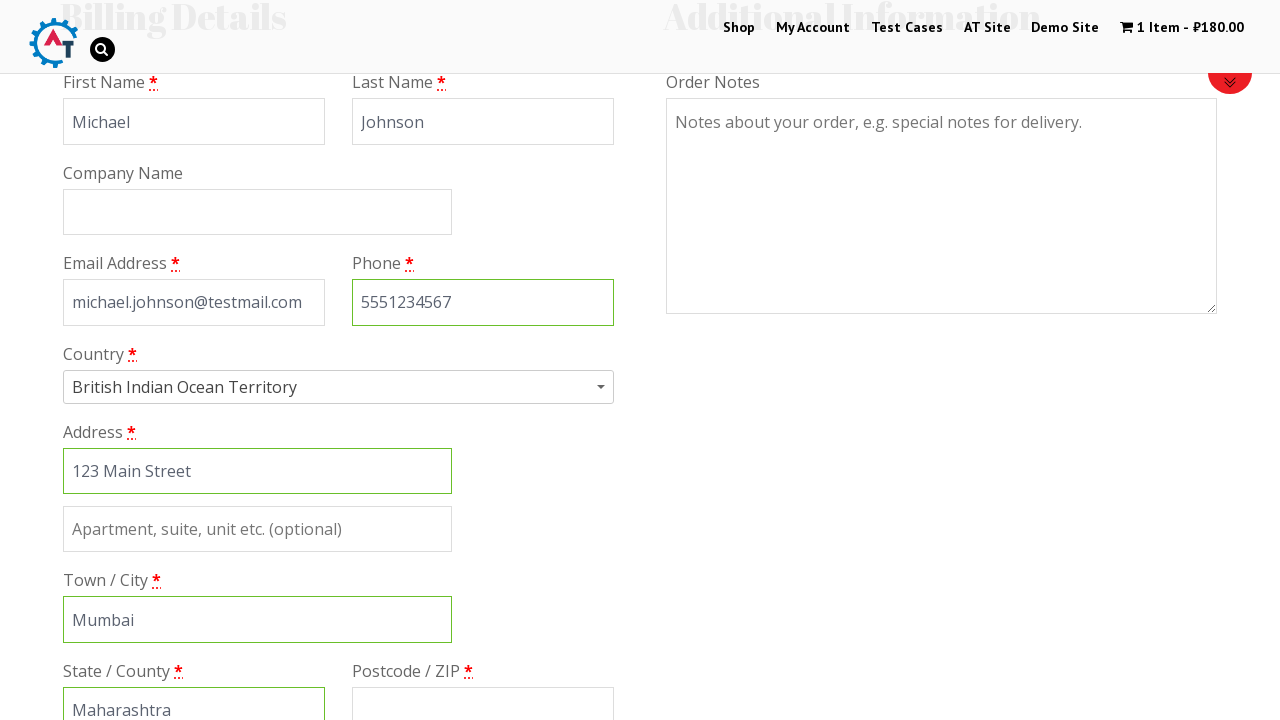

Filled postal code with '400001' on #billing_postcode
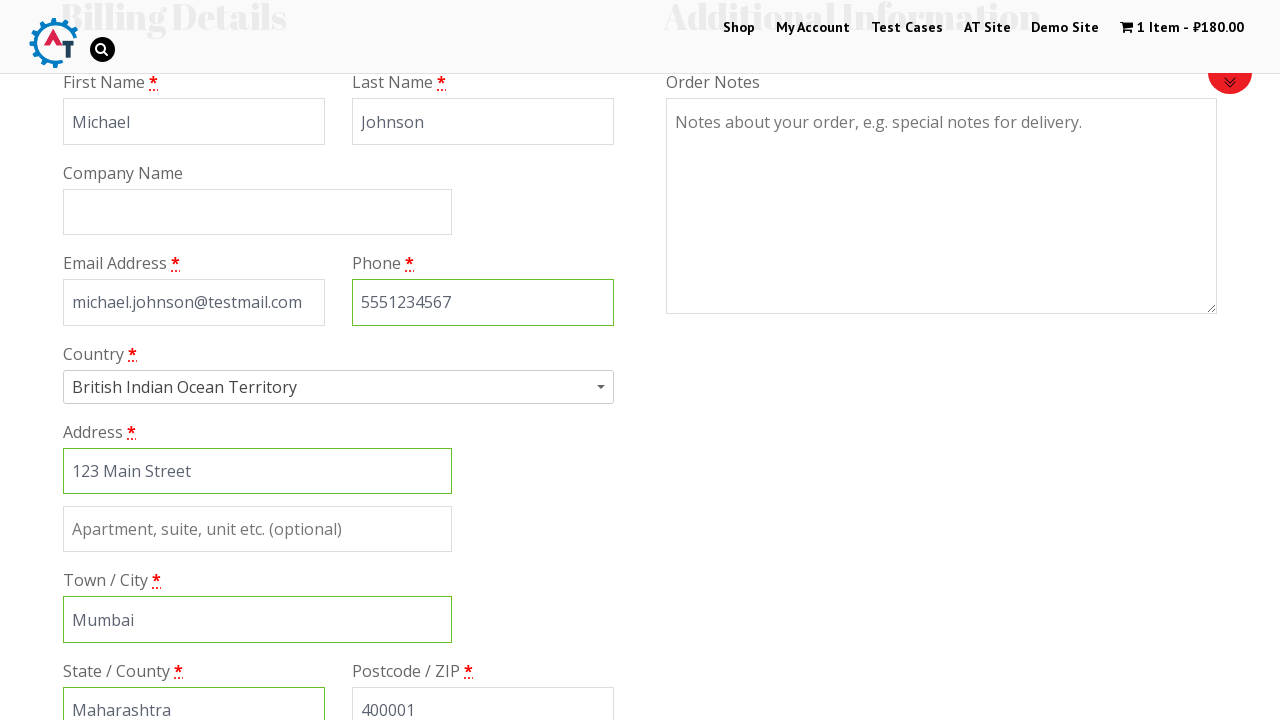

Scrolled down 600px to payment section
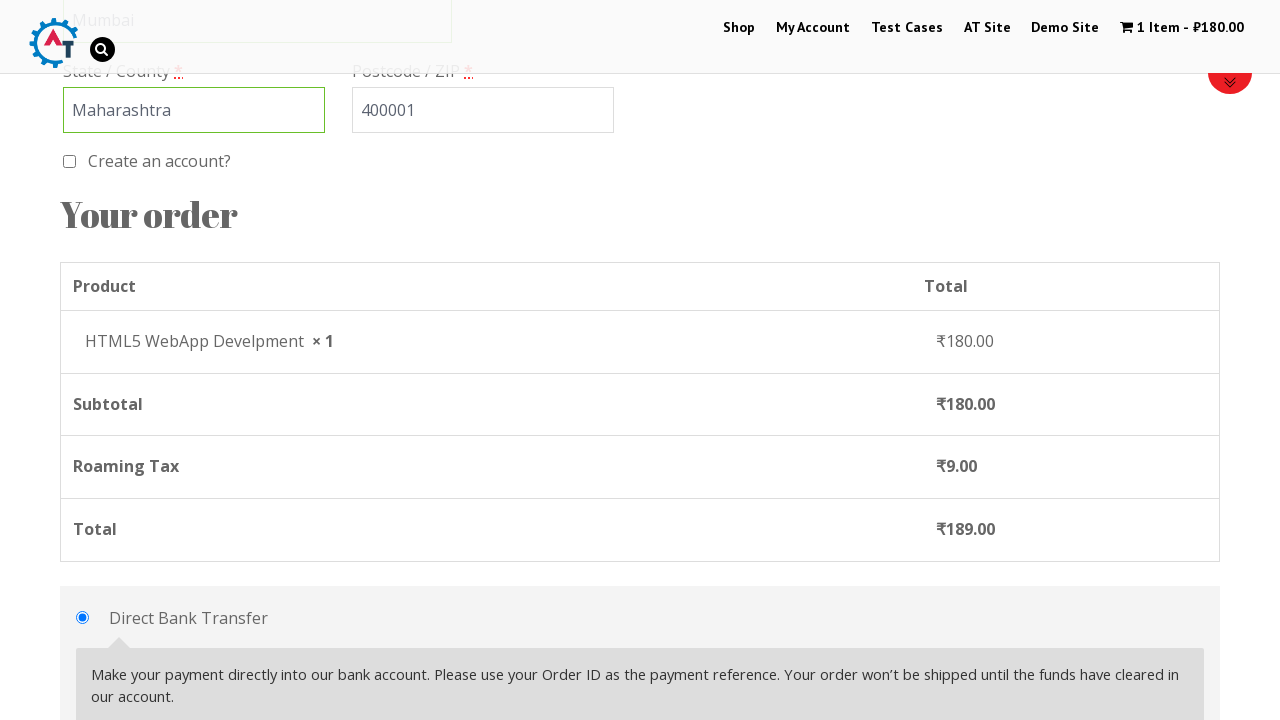

Waited 2 seconds for page to settle
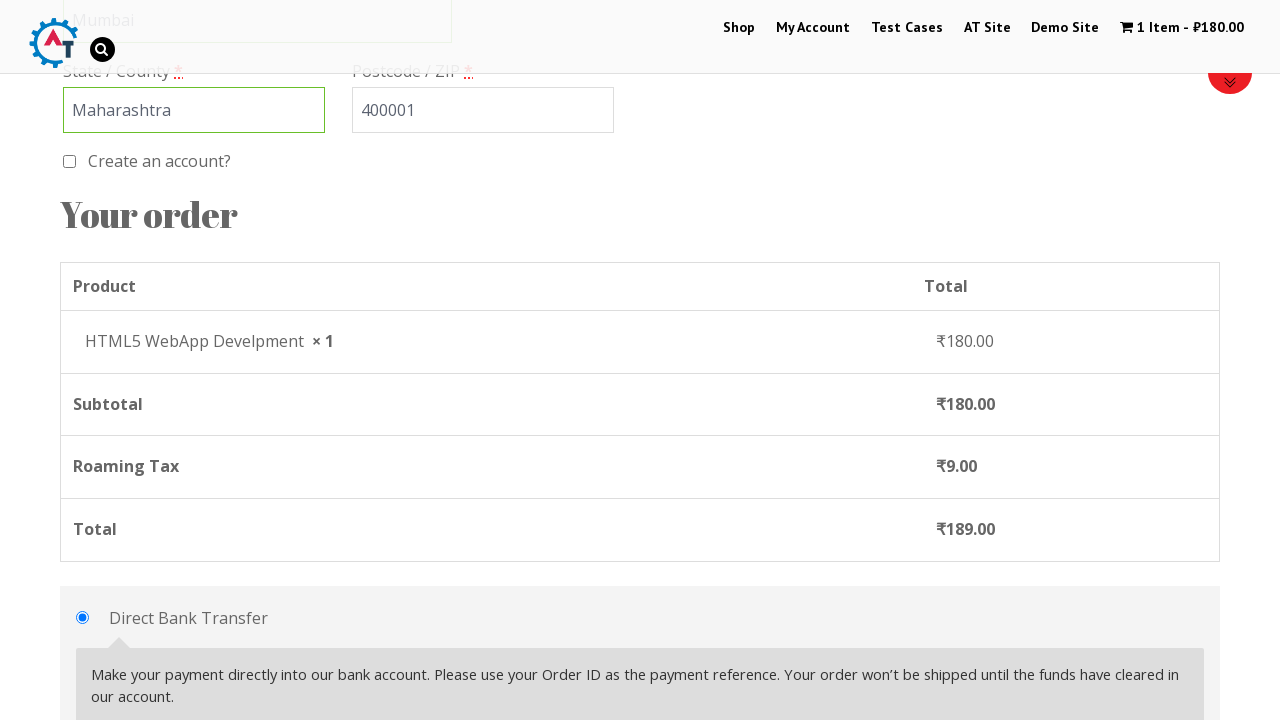

Selected check payment method at (82, 360) on #payment_method_cheque
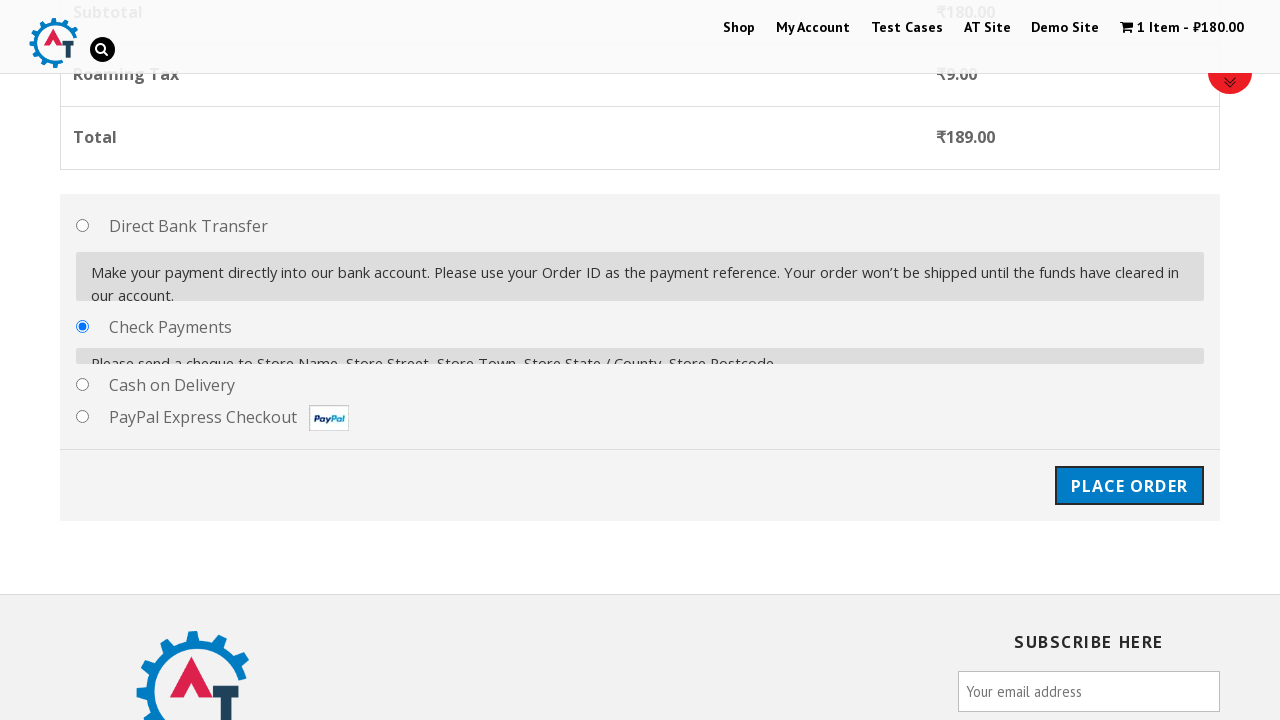

Clicked place order button at (1129, 471) on #place_order
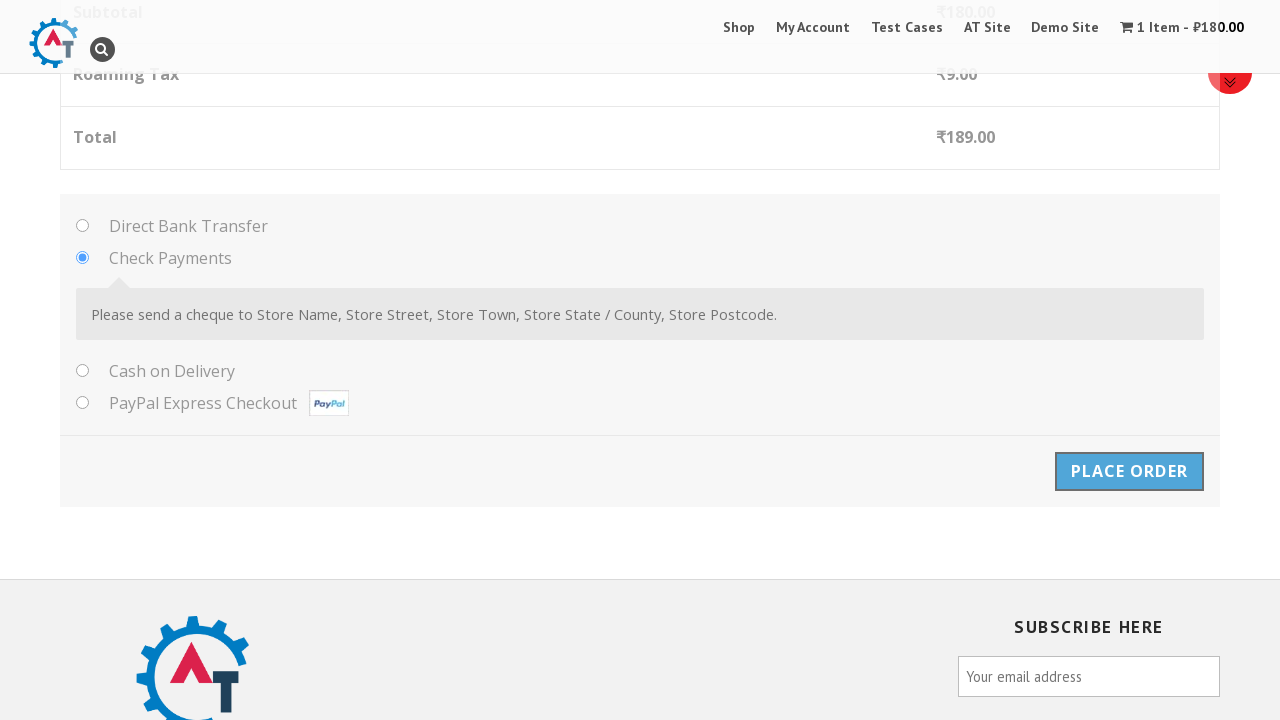

Order confirmation page loaded
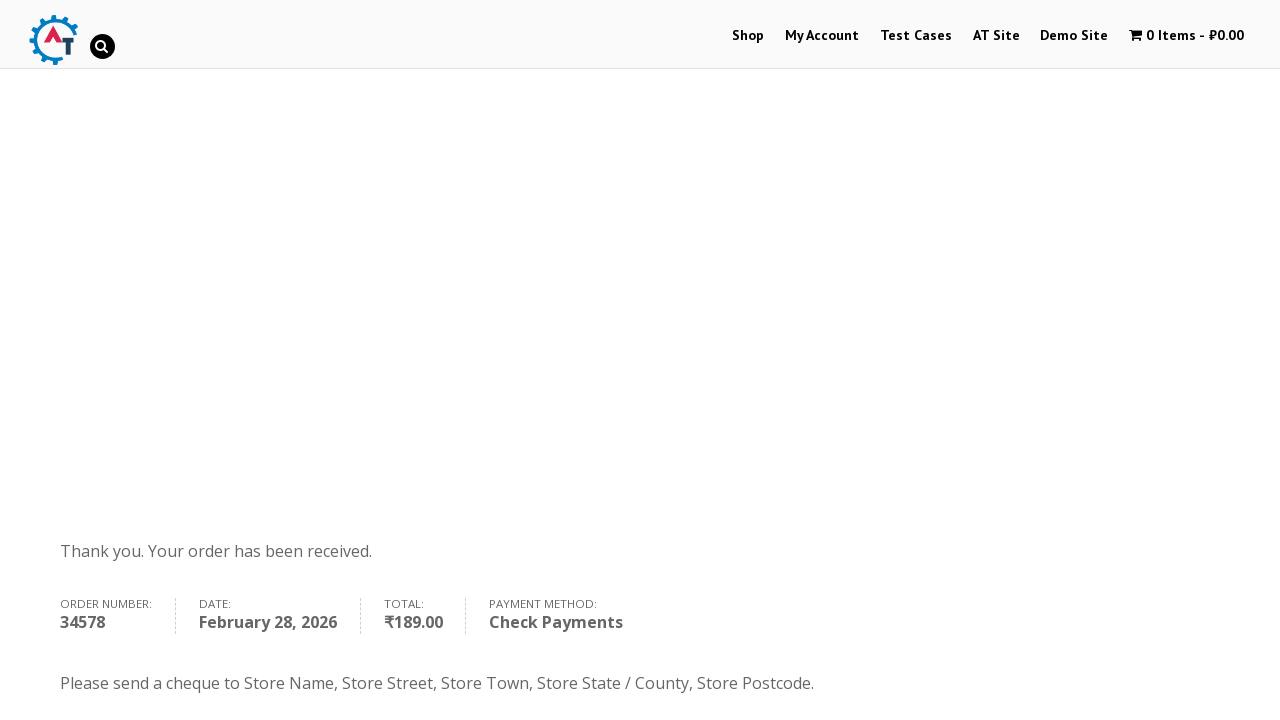

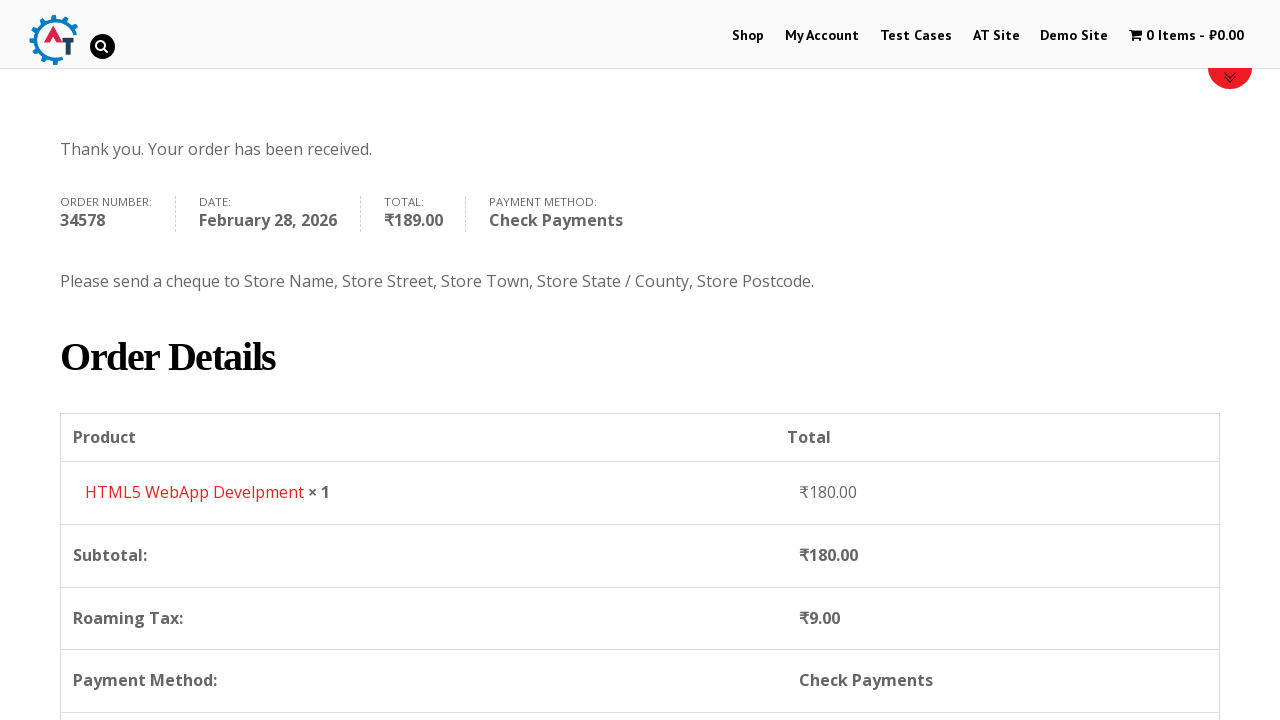